Opens the OTUS.ru website in Chrome browser as part of a Selenium automation homework assignment

Starting URL: https://otus.ru/

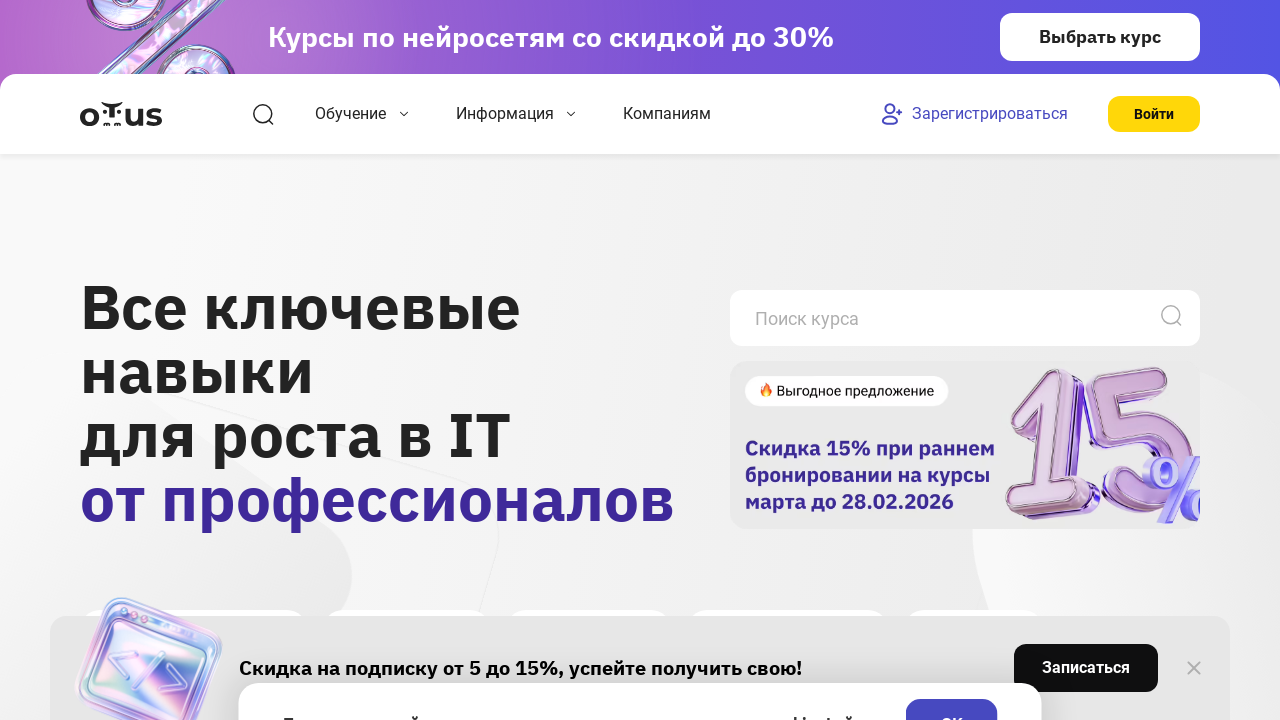

Waited for page to reach networkidle state
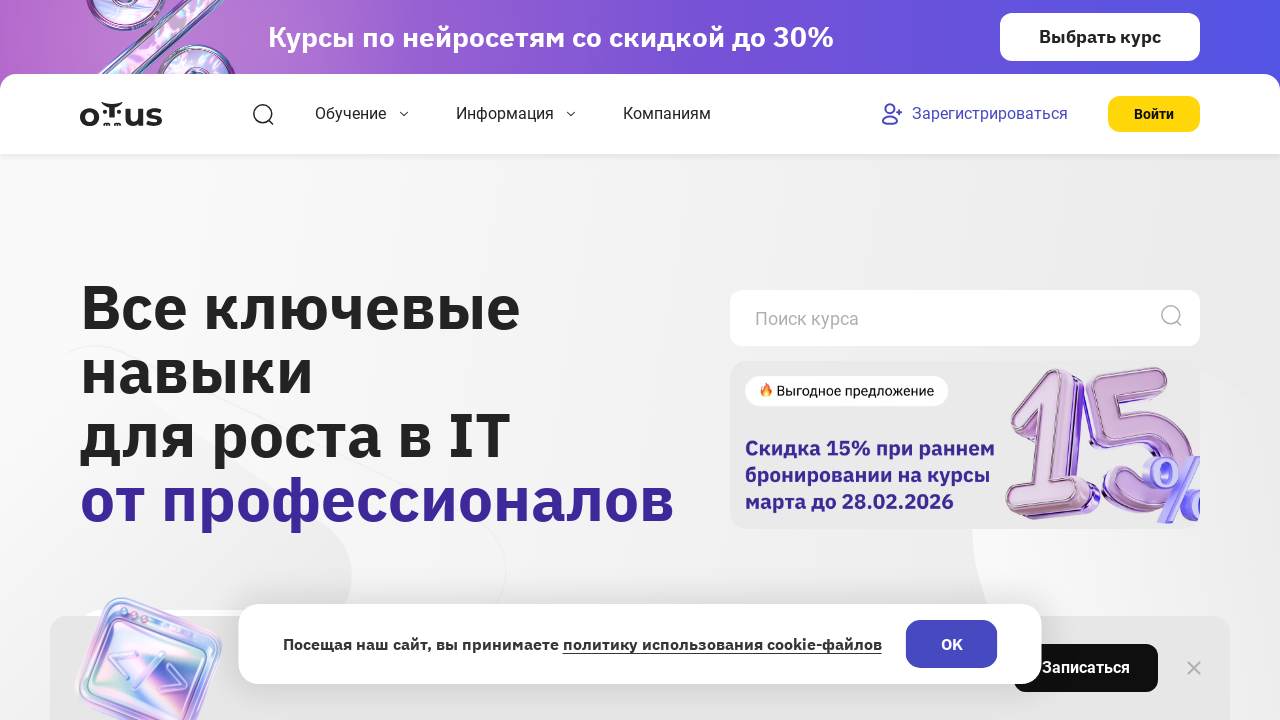

Verified OTUS.ru website loaded by confirming body element is present
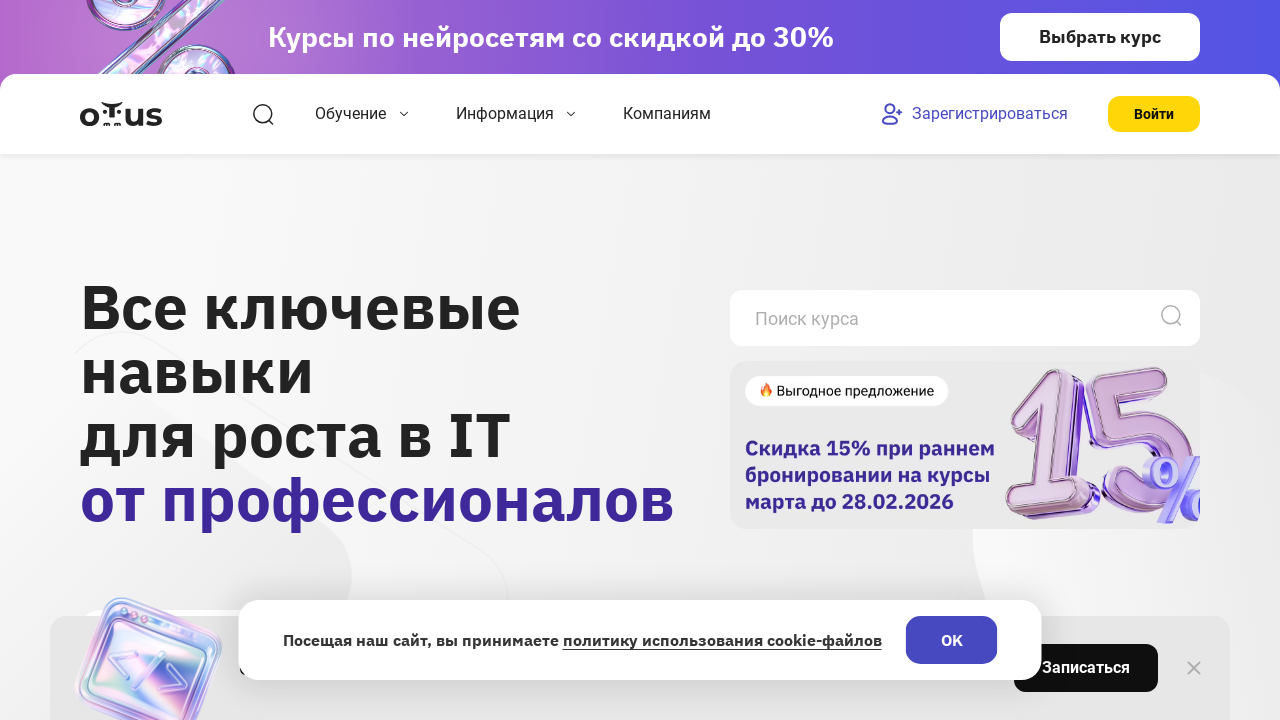

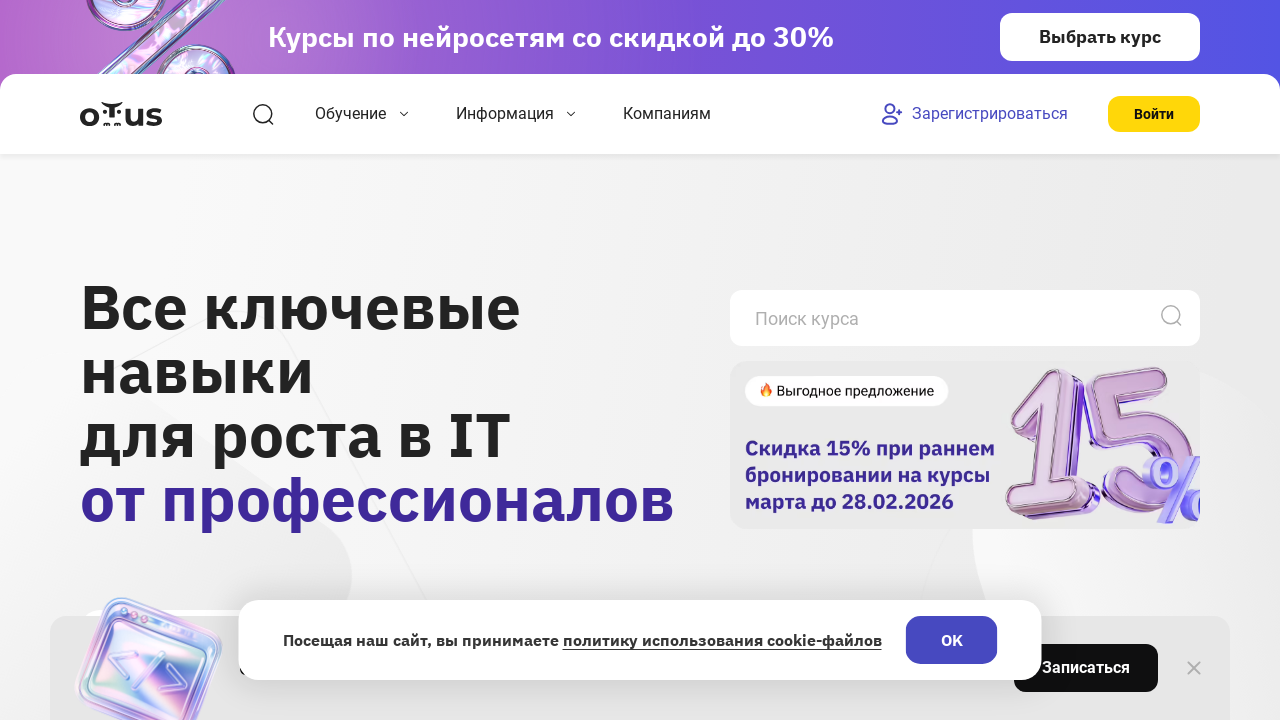